Tests closing a modal advertisement popup by clicking the close button in the modal footer

Starting URL: https://the-internet.herokuapp.com/entry_ad

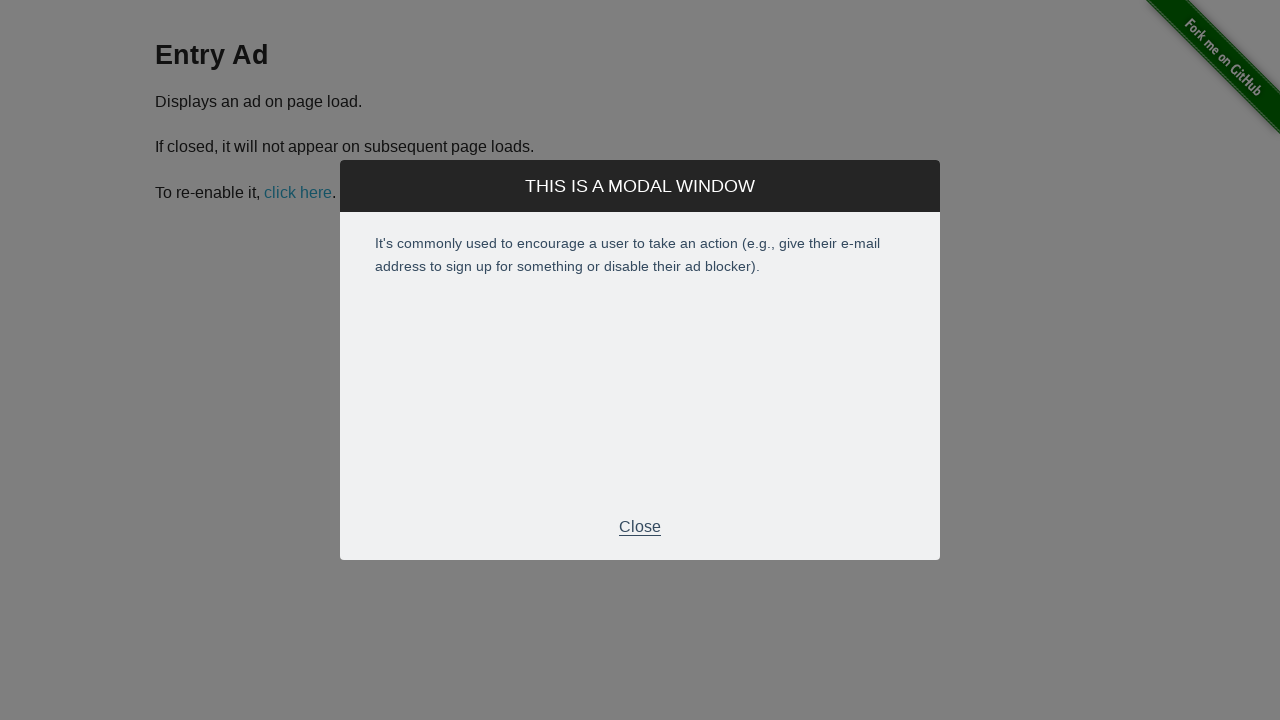

Entry ad modal appeared with footer visible
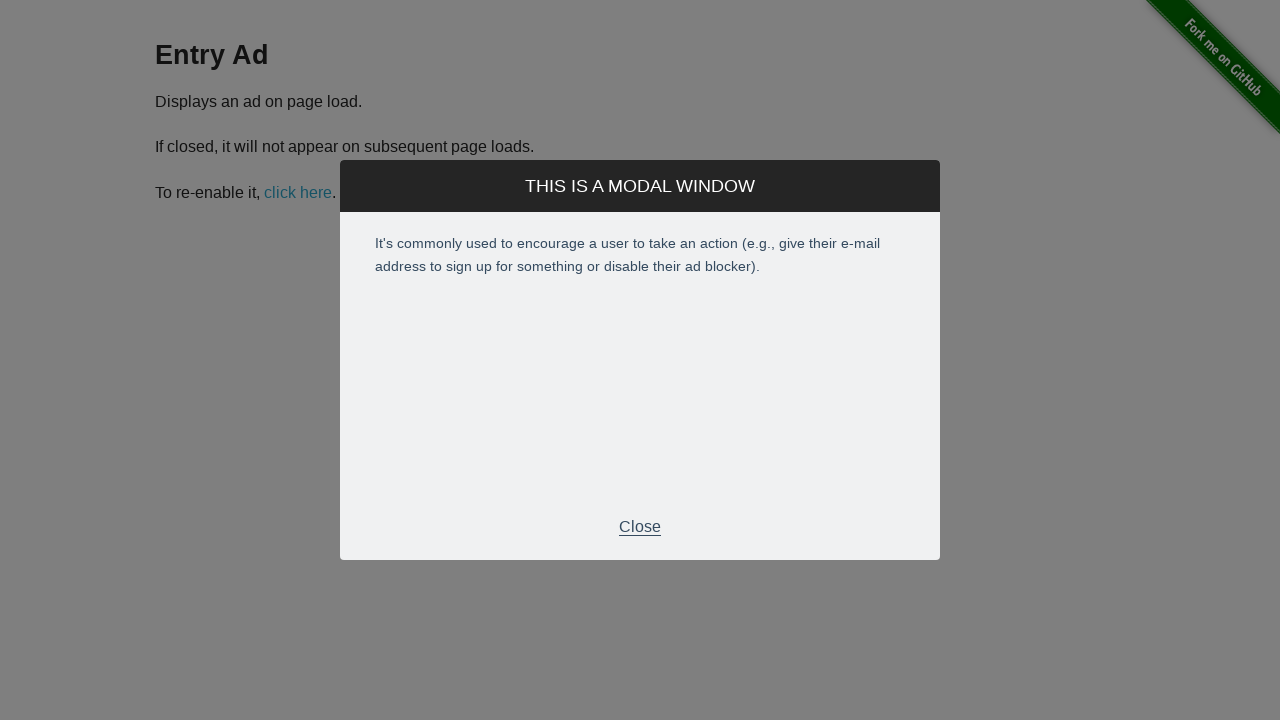

Clicked close button in modal footer to dismiss advertisement at (640, 527) on div.modal-footer
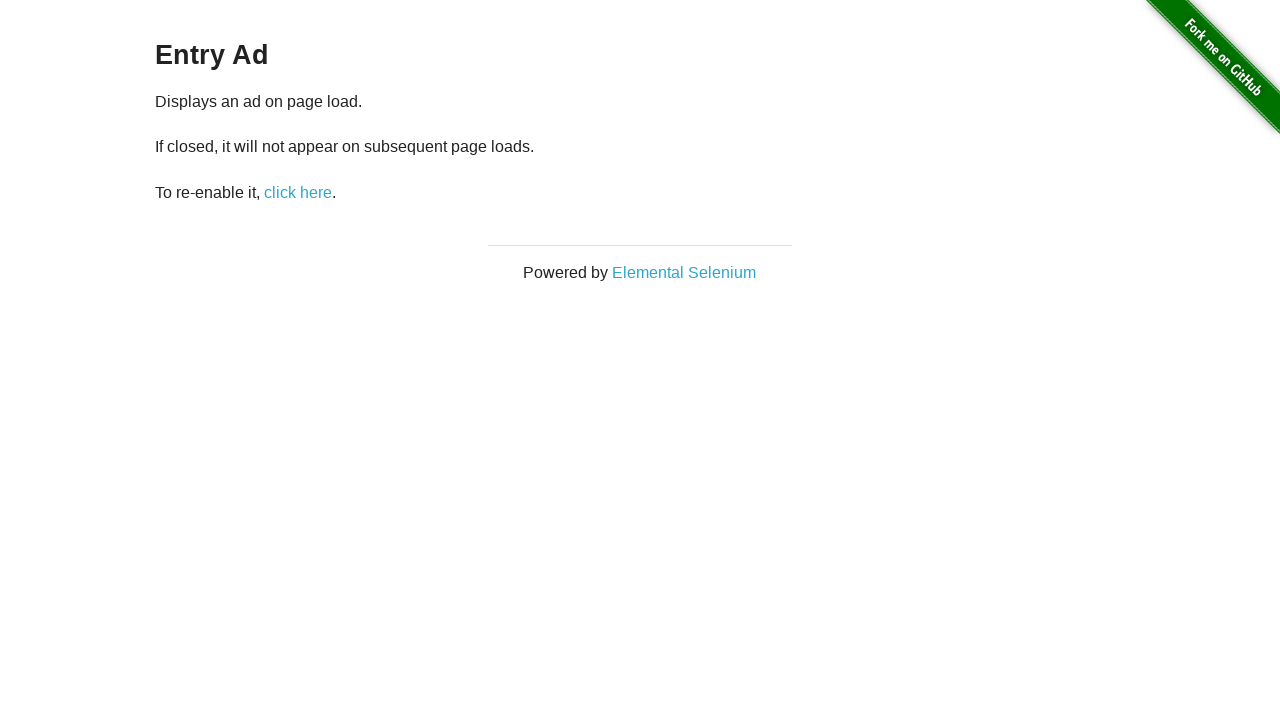

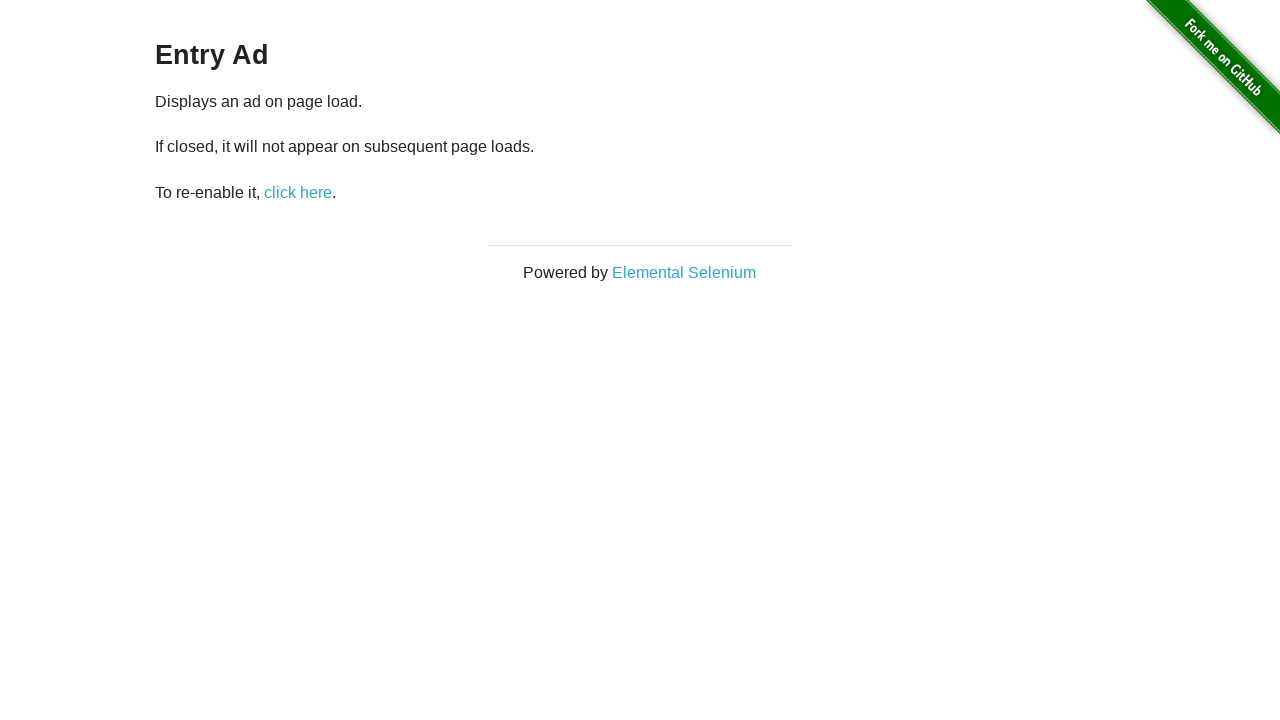